Tests the mortgage calculator form by entering home value, down payment, and selecting a start month from the dropdown menu.

Starting URL: https://www.mortgagecalculator.org

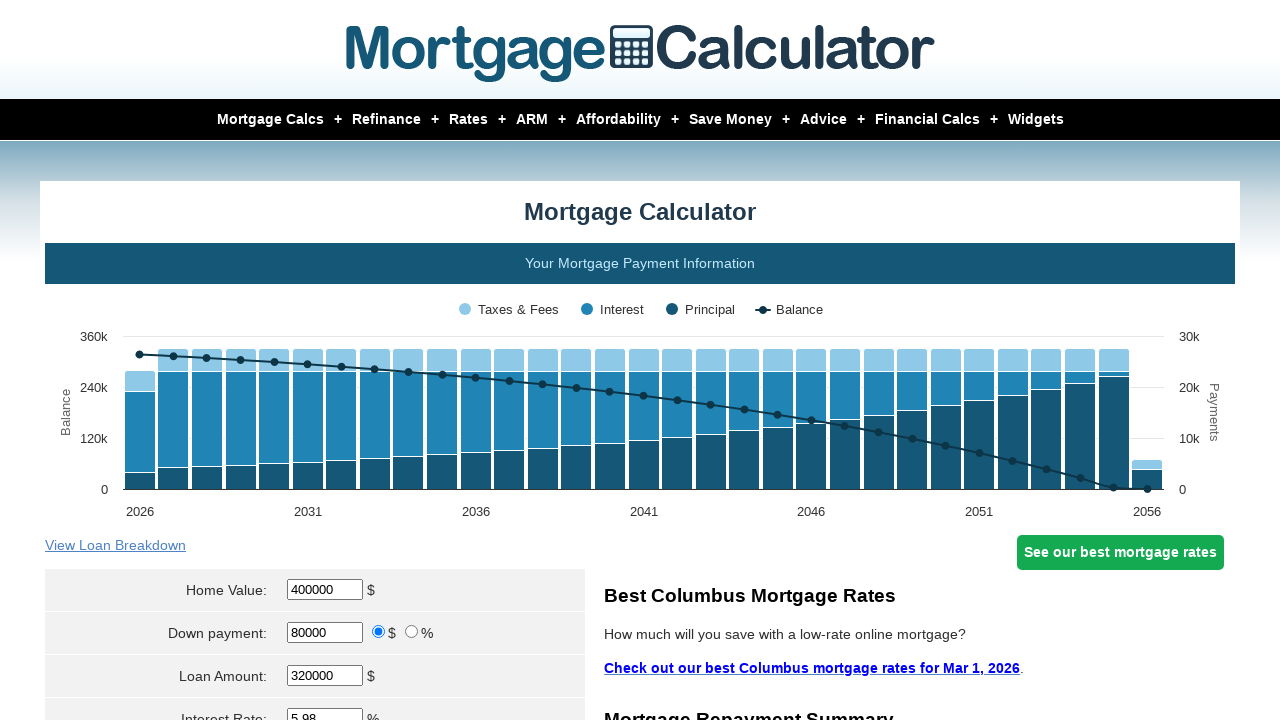

Home value input field loaded
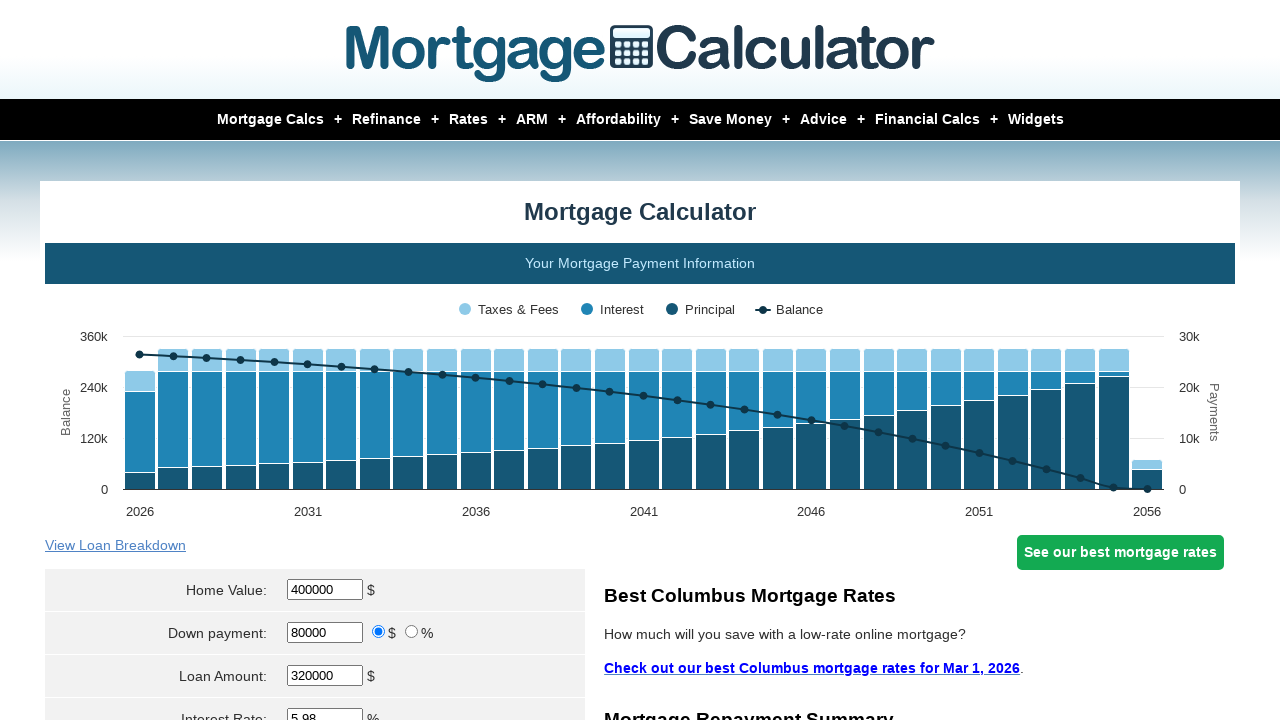

Cleared home value field on #homeval
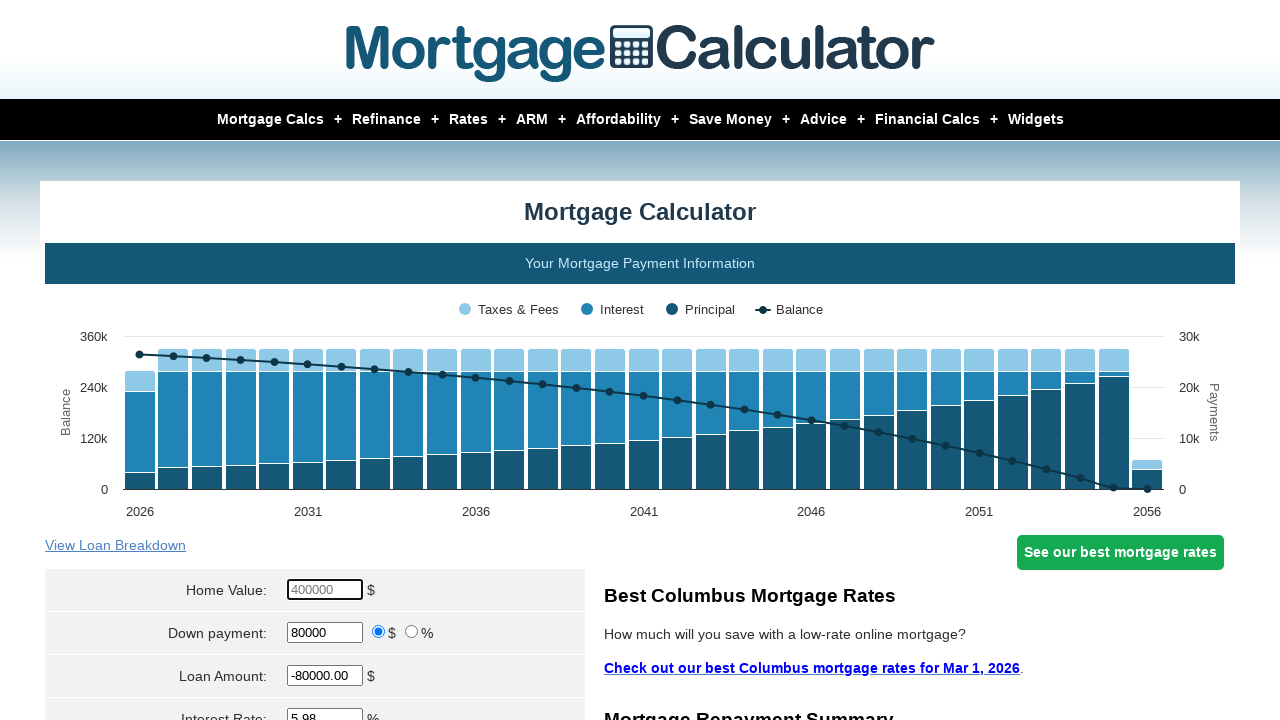

Entered home value of $450,000 on #homeval
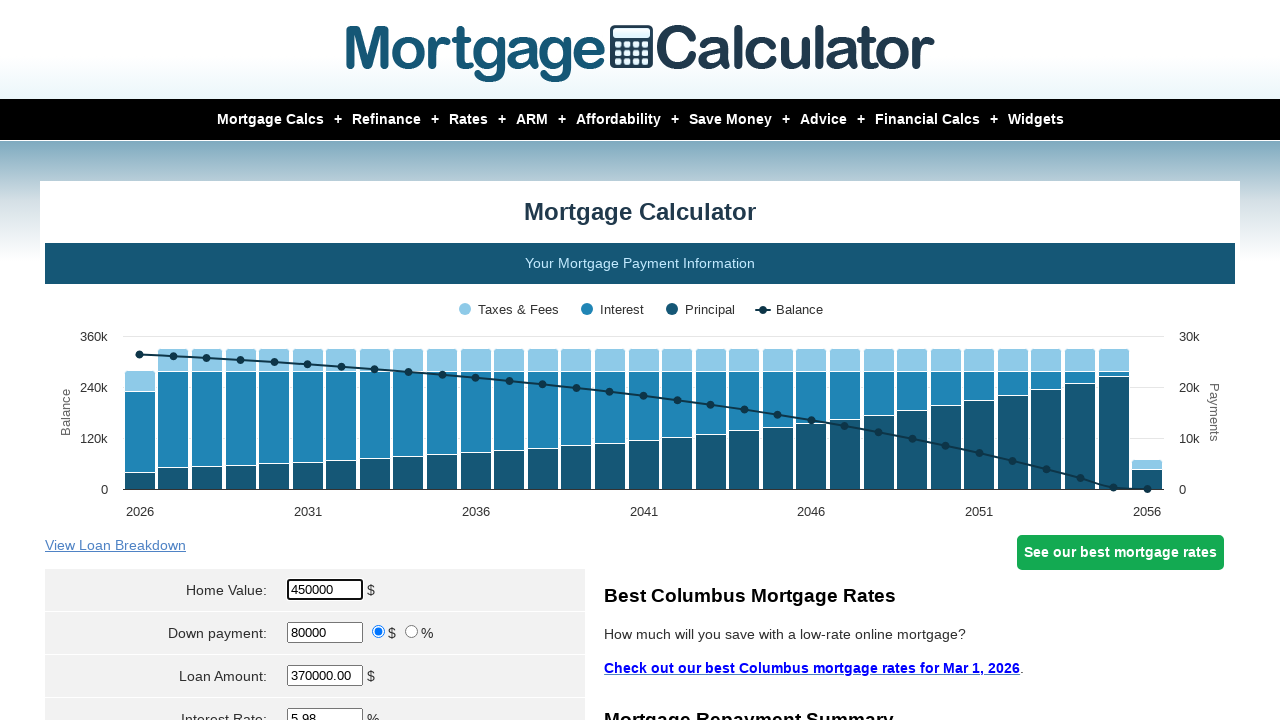

Cleared down payment field on #downpayment
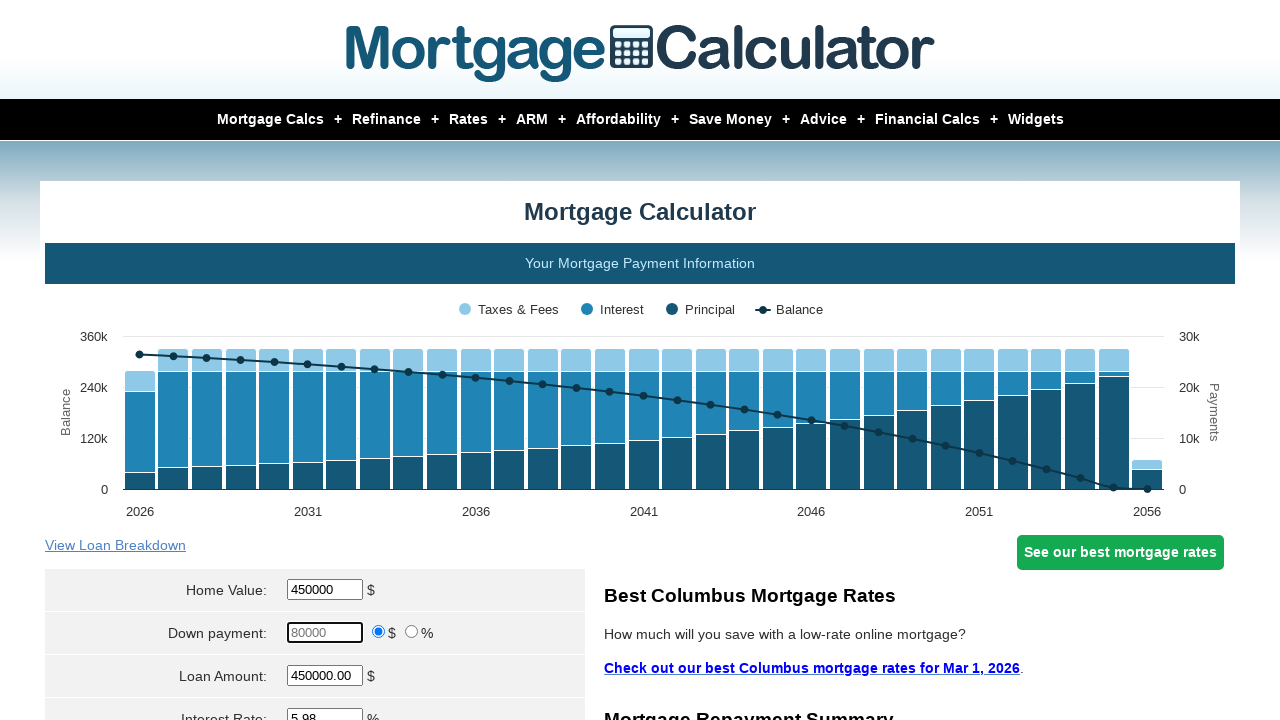

Entered down payment of $100,000 on #downpayment
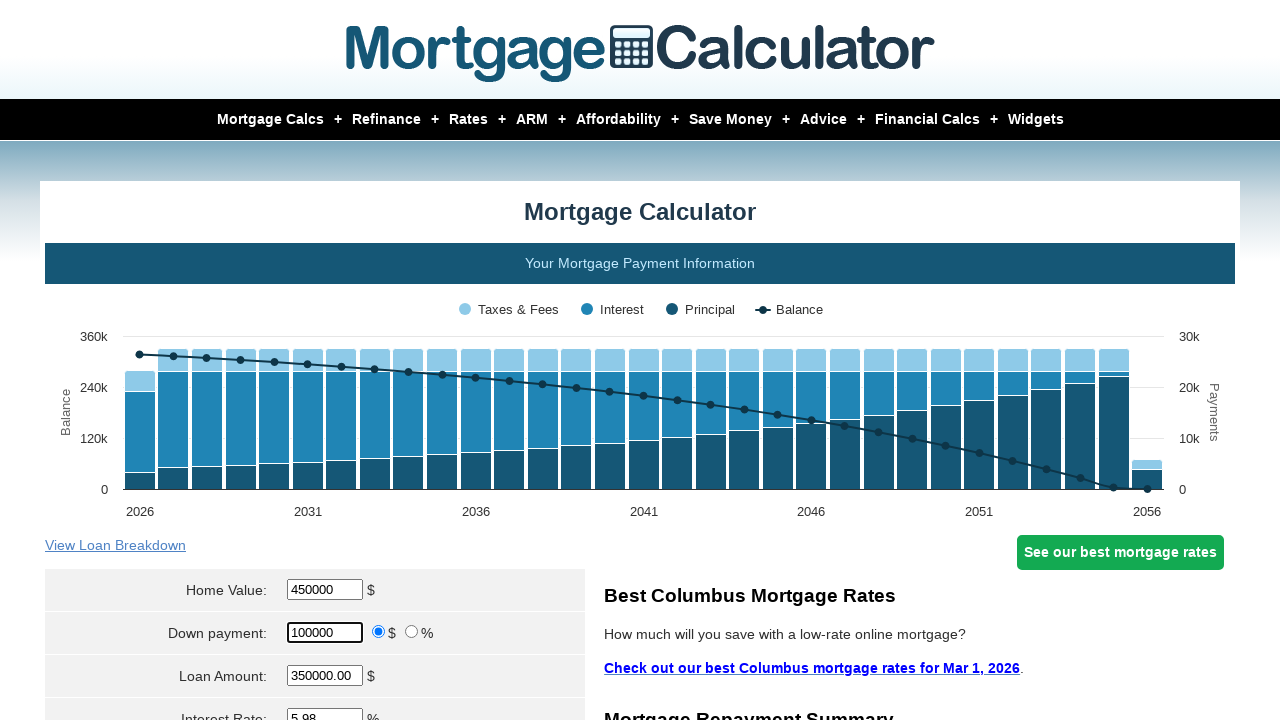

Selected May from start month dropdown on select[name='param[start_month]']
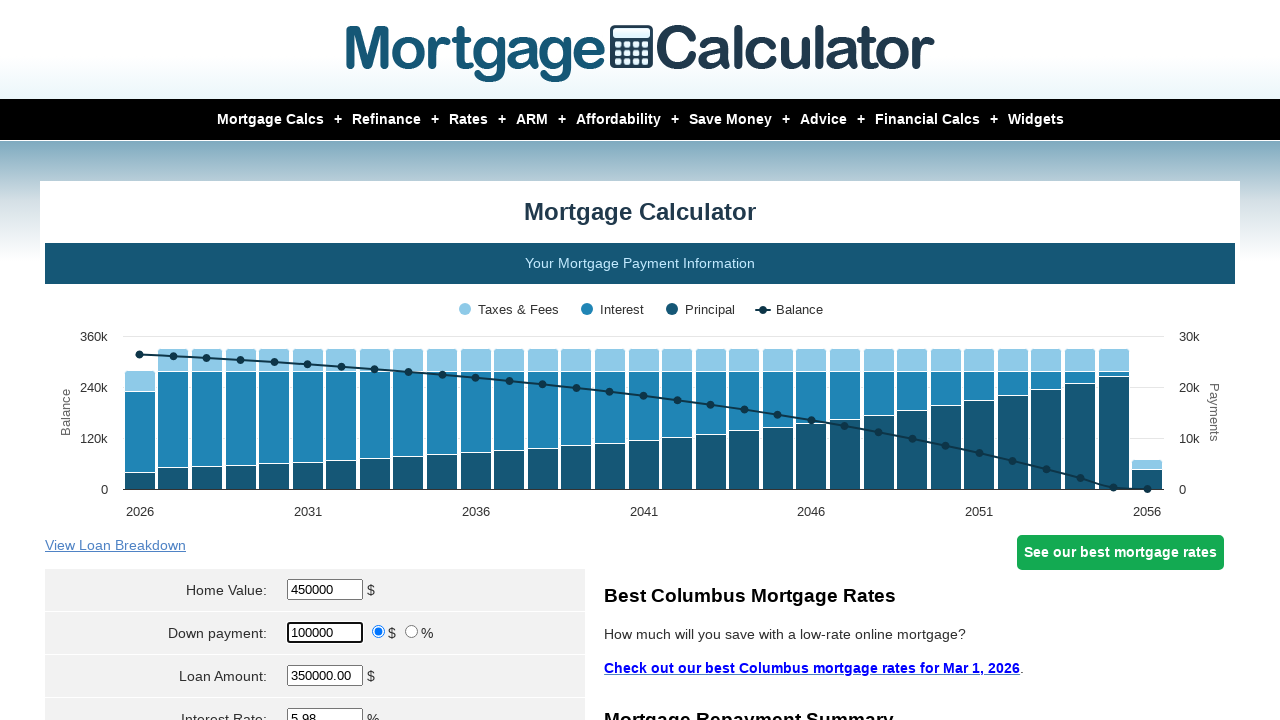

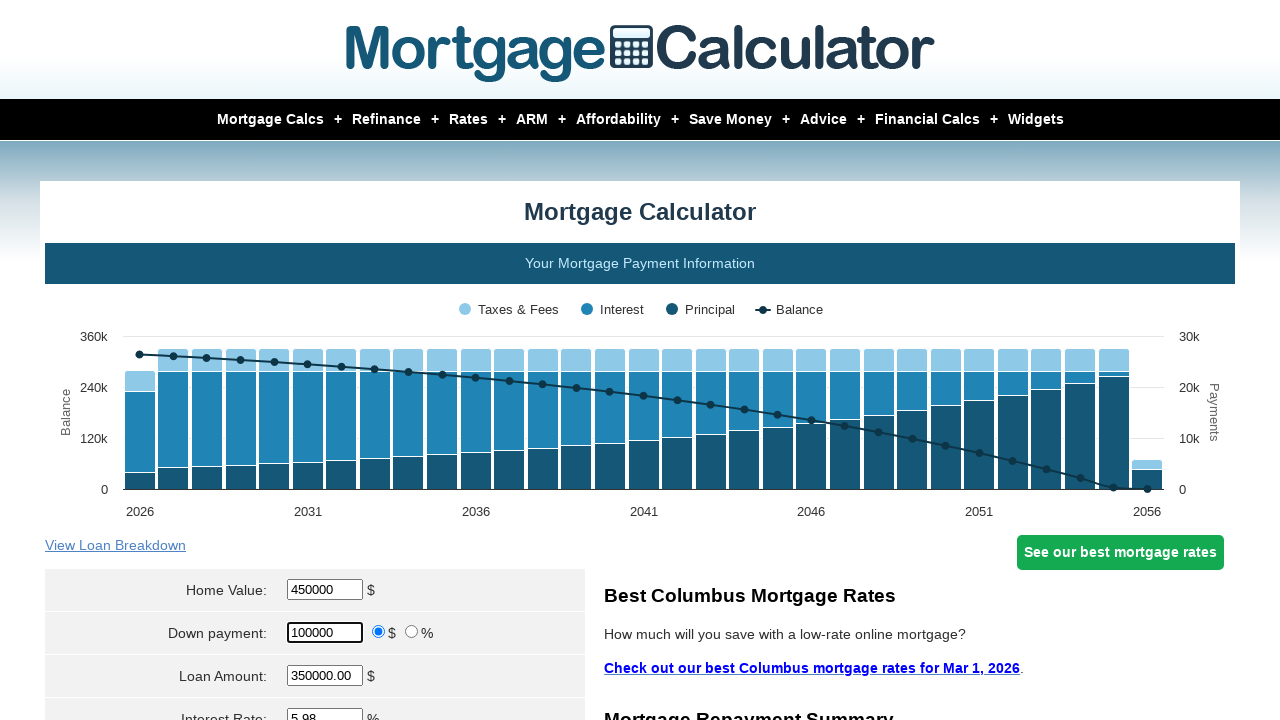